Waits for a price to reach $100, clicks book button, solves a mathematical problem and submits the answer

Starting URL: http://suninjuly.github.io/explicit_wait2.html

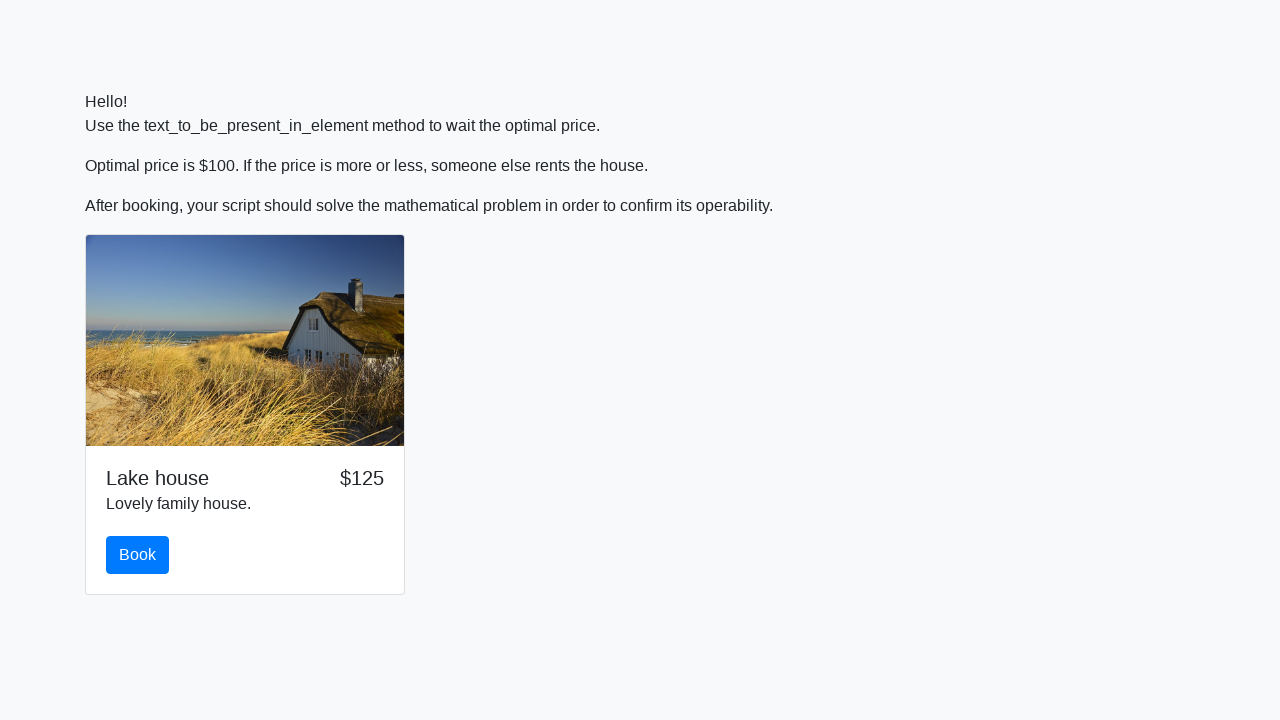

Waited for price to reach $100
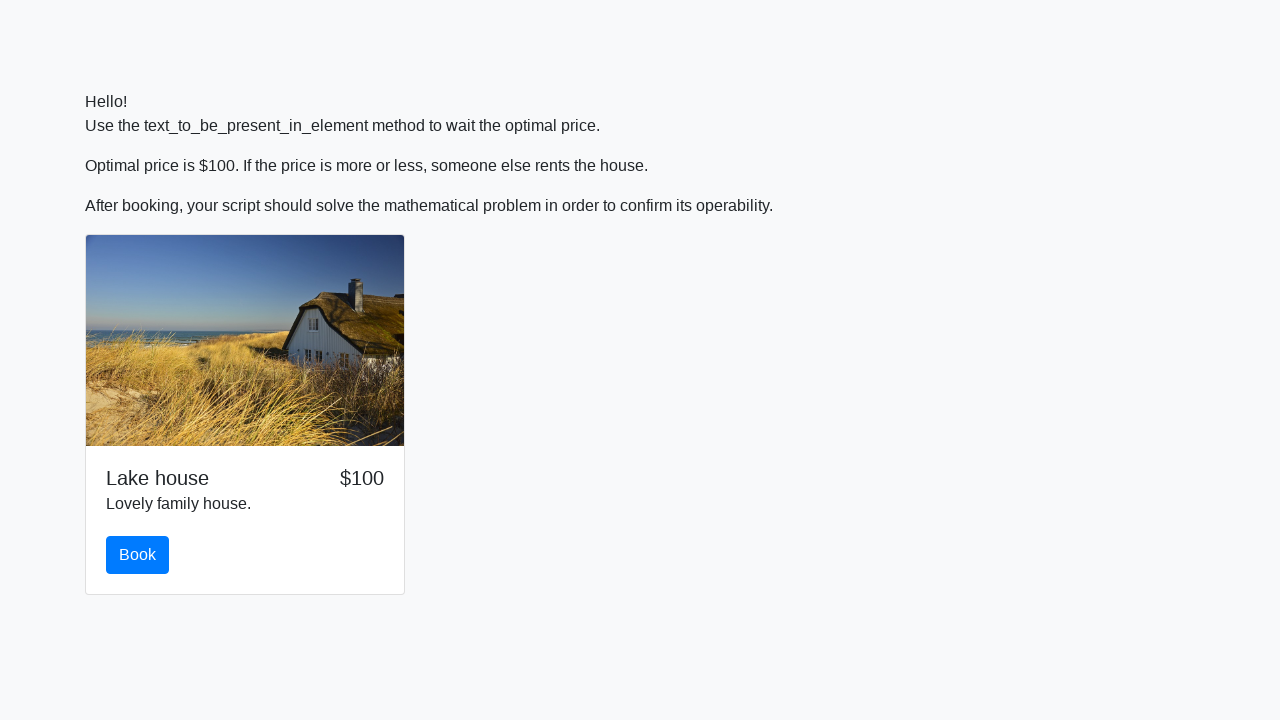

Clicked book button at (138, 555) on #book
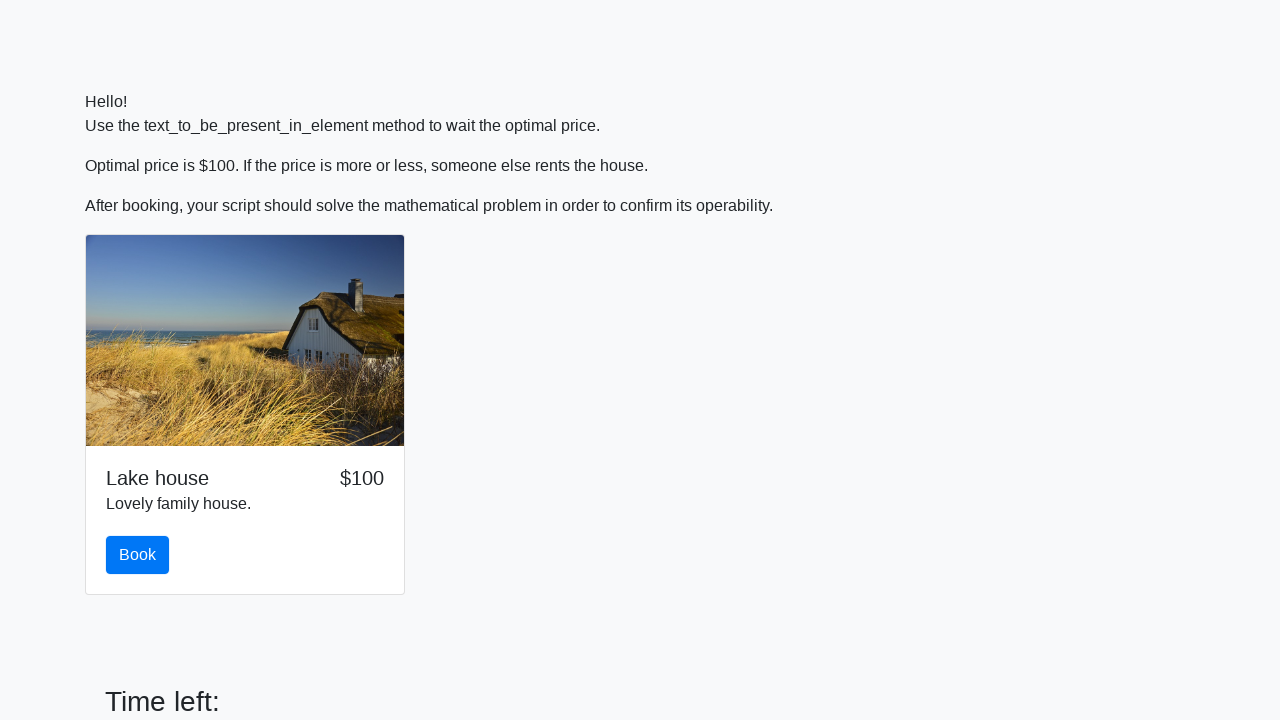

Retrieved input value: 801
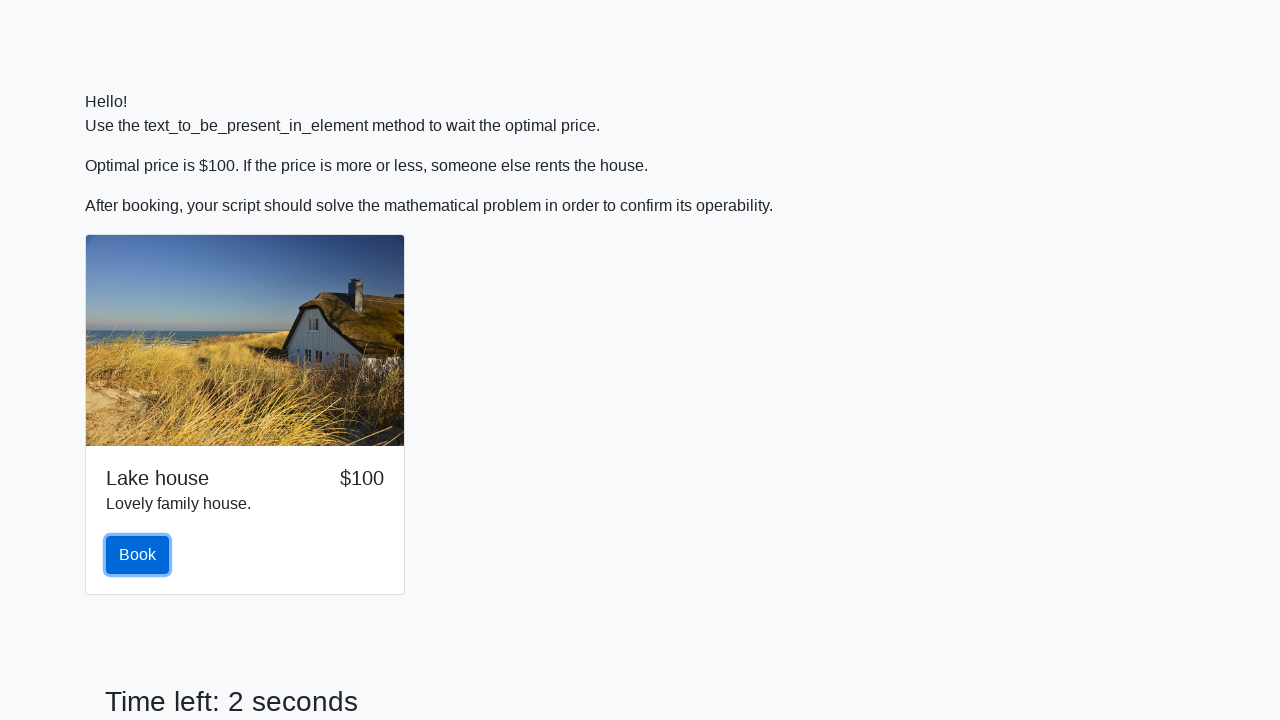

Calculated answer: 0.23990685801331782
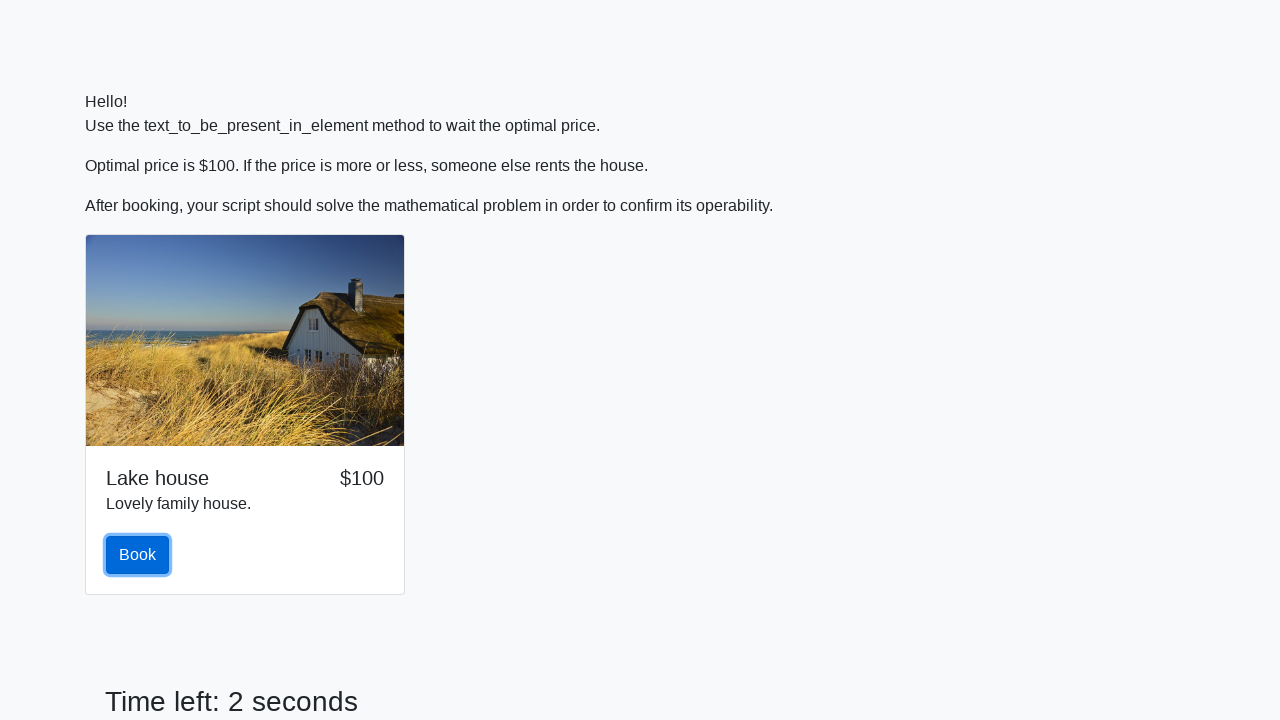

Filled answer field with calculated value on #answer
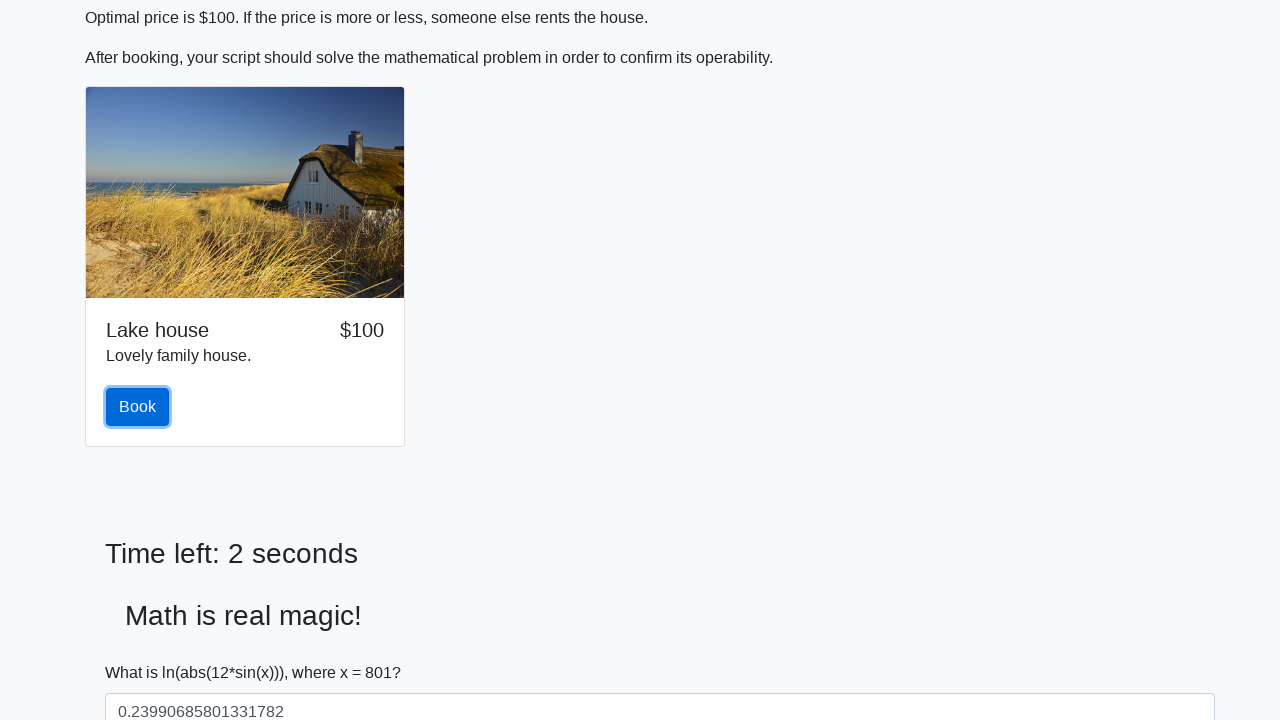

Scrolled solve button into view
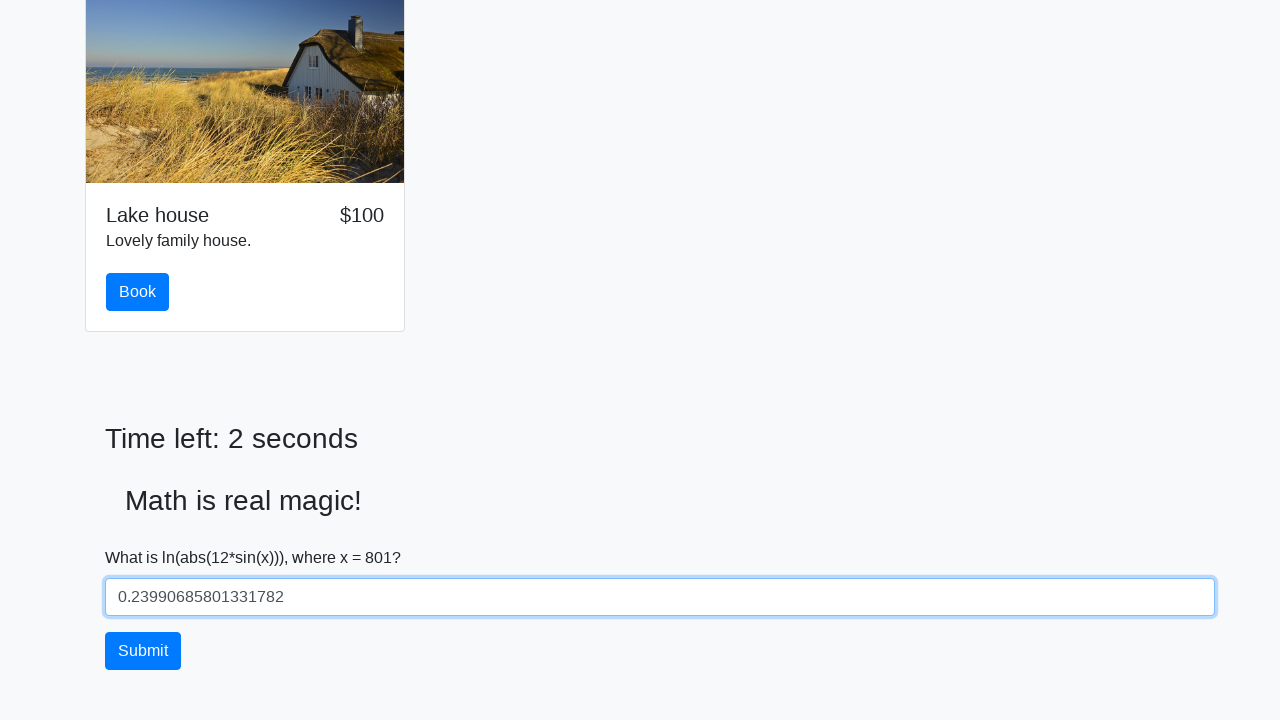

Clicked solve button to submit answer at (143, 651) on #solve
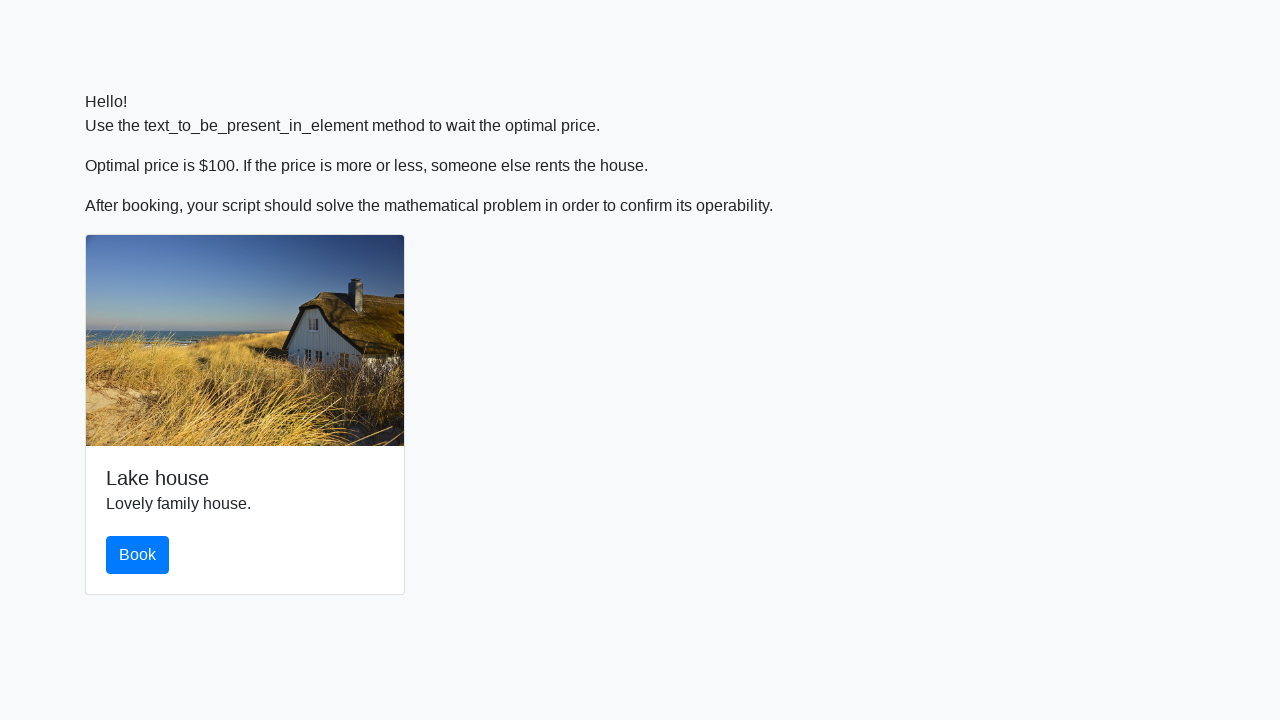

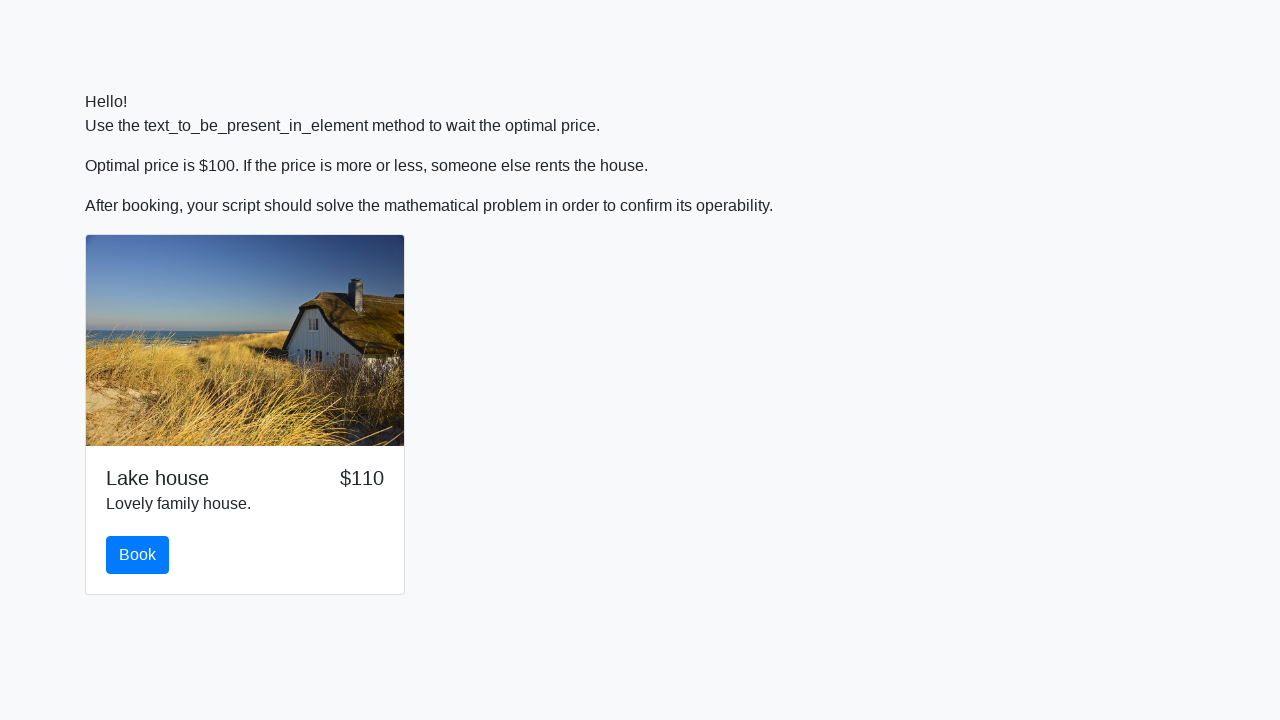